Navigates to a contact page and performs a click-and-drag action to highlight text on an h2 element

Starting URL: https://www.testifyltd.com/contact

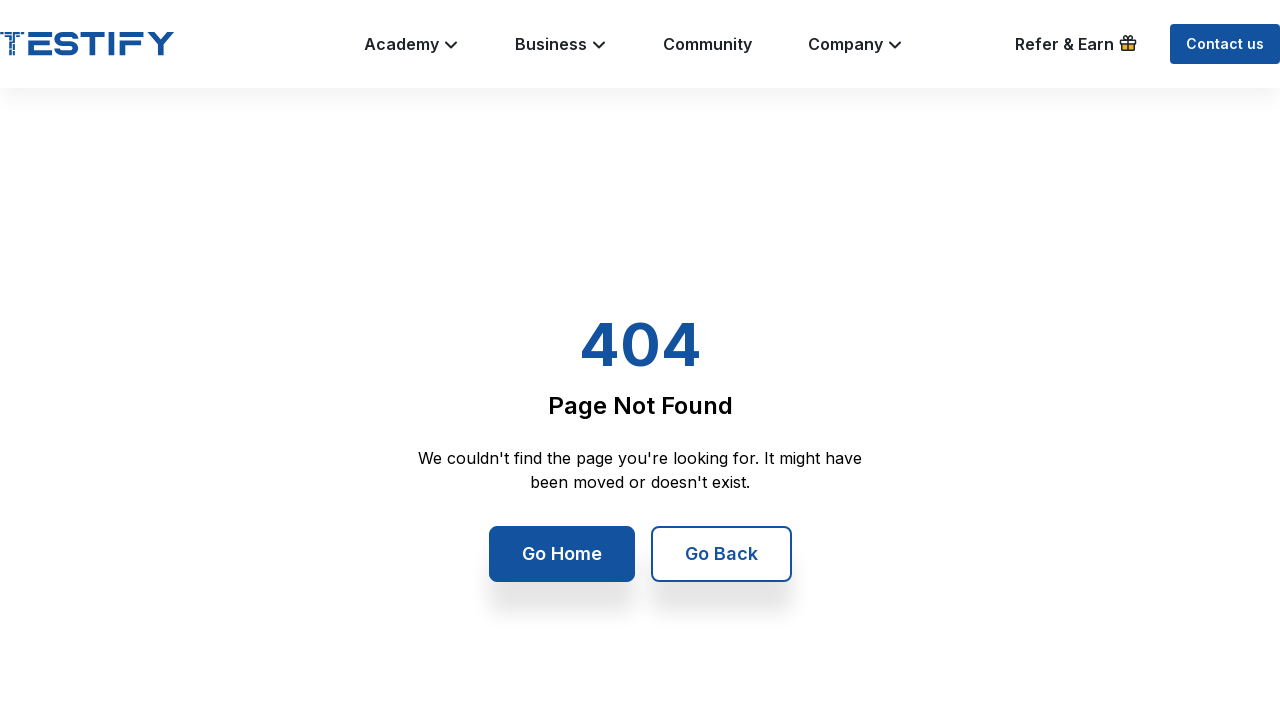

Located the first h2 element on the page
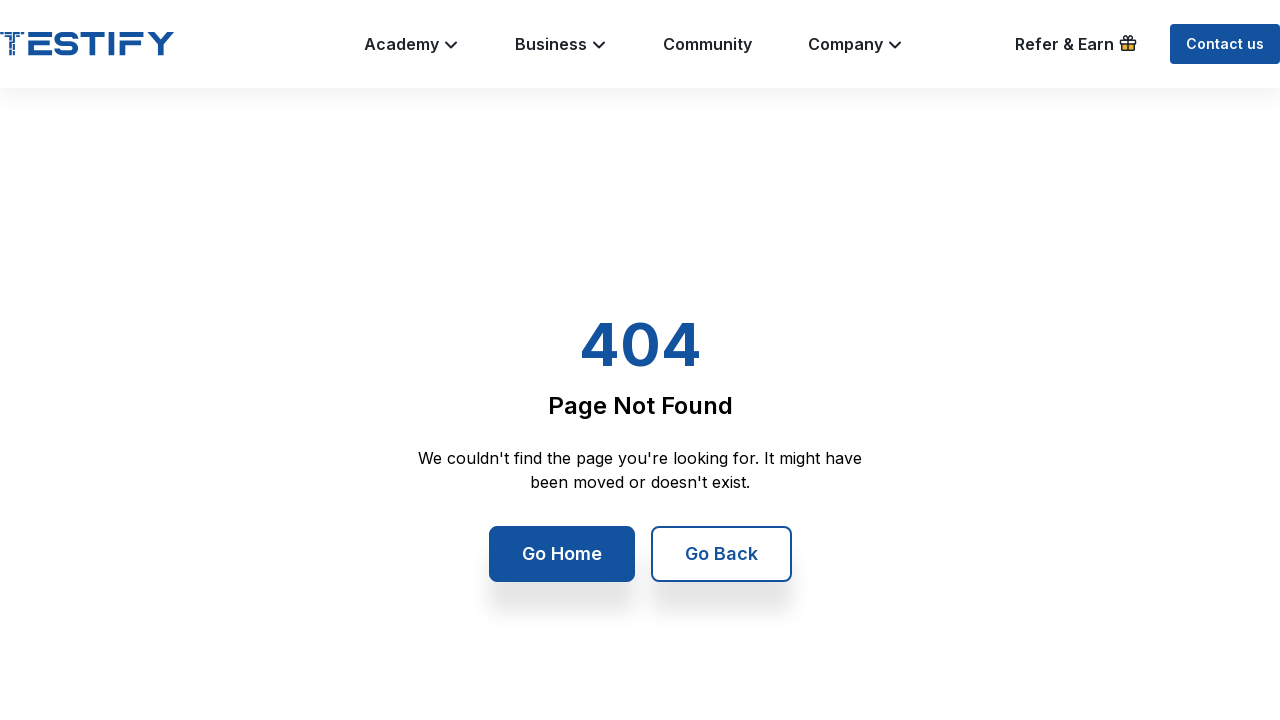

Retrieved bounding box of the h2 element
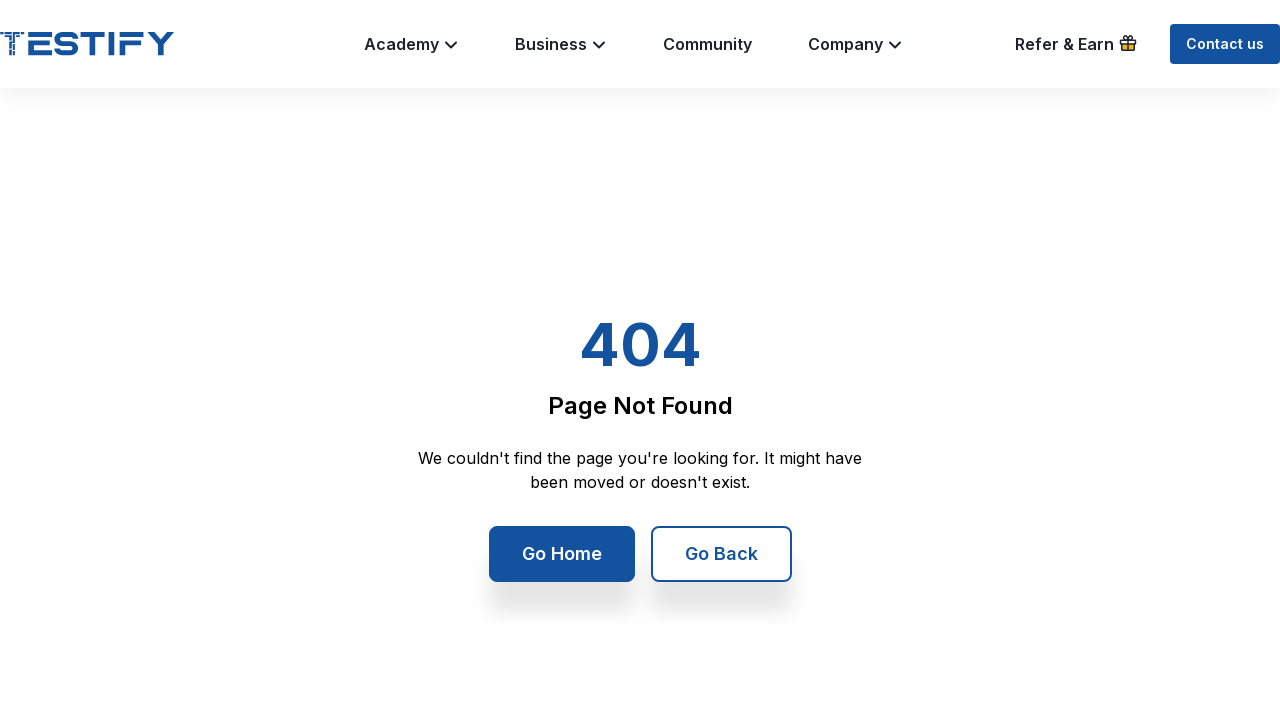

Moved mouse to center of h2 element with downward offset at (640, 416)
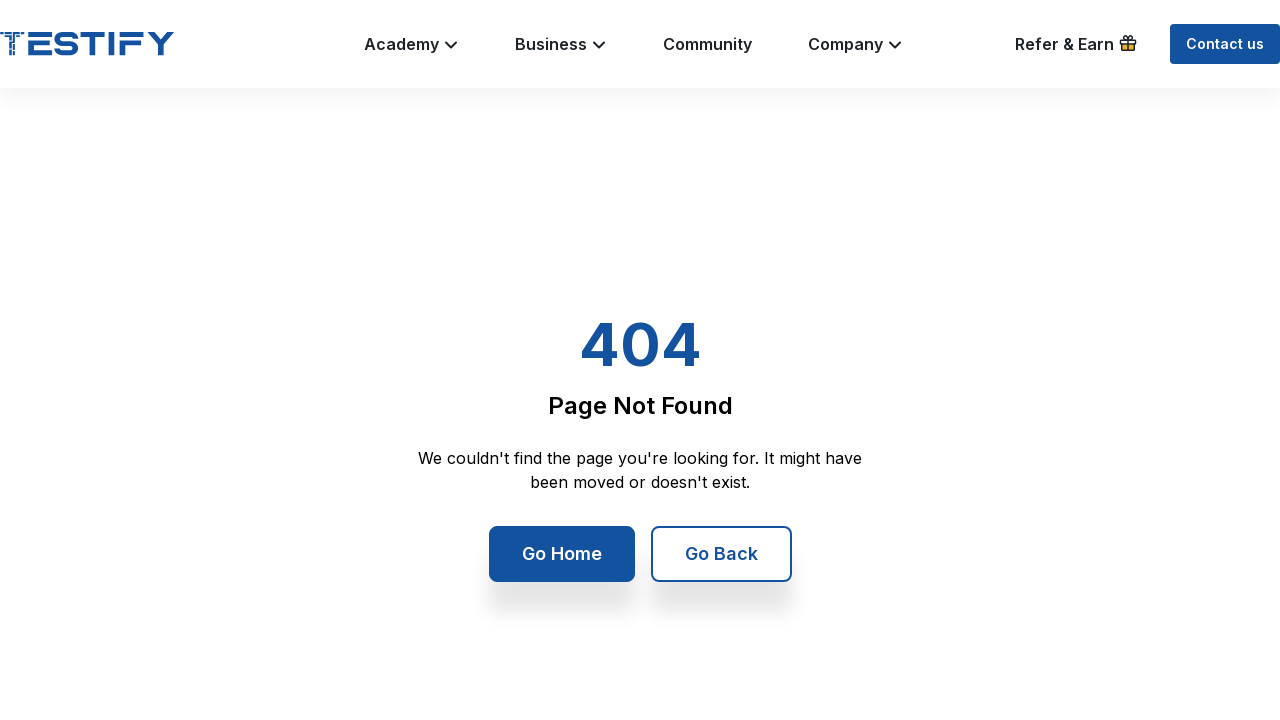

Pressed mouse button down to start drag operation at (640, 416)
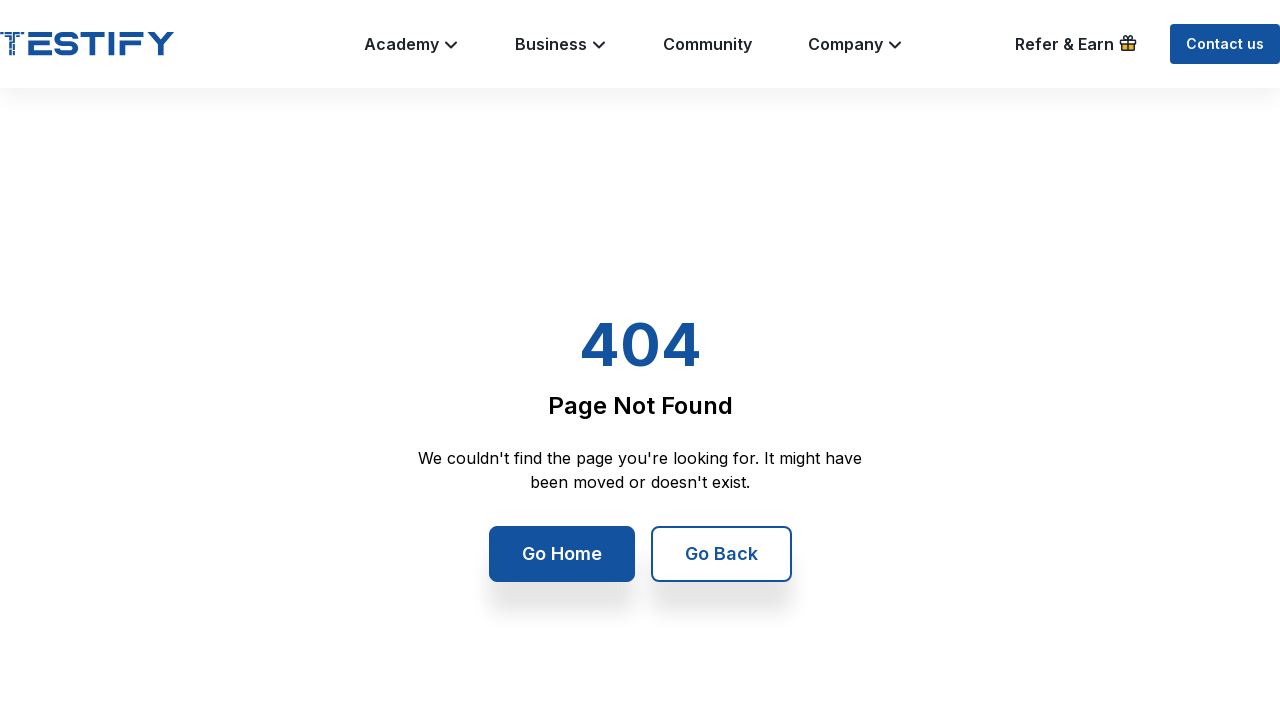

Dragged mouse down 50 pixels while holding button at (640, 466)
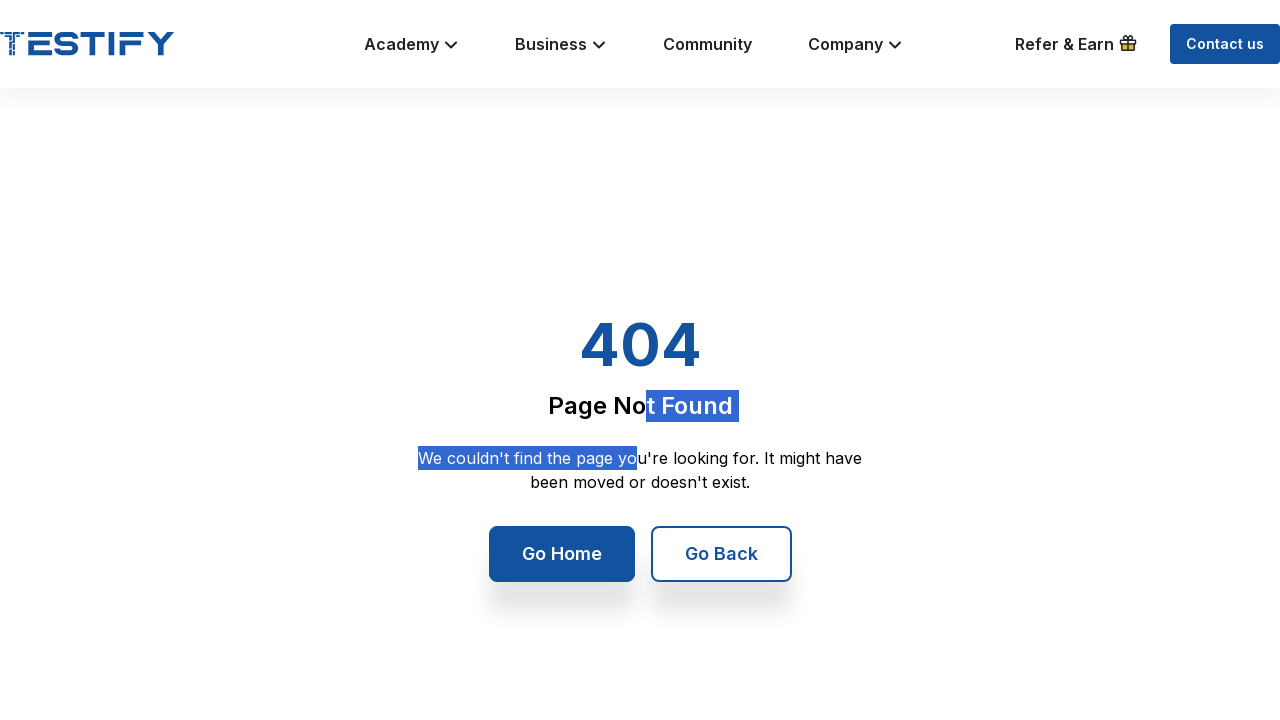

Released mouse button to complete drag operation at (640, 466)
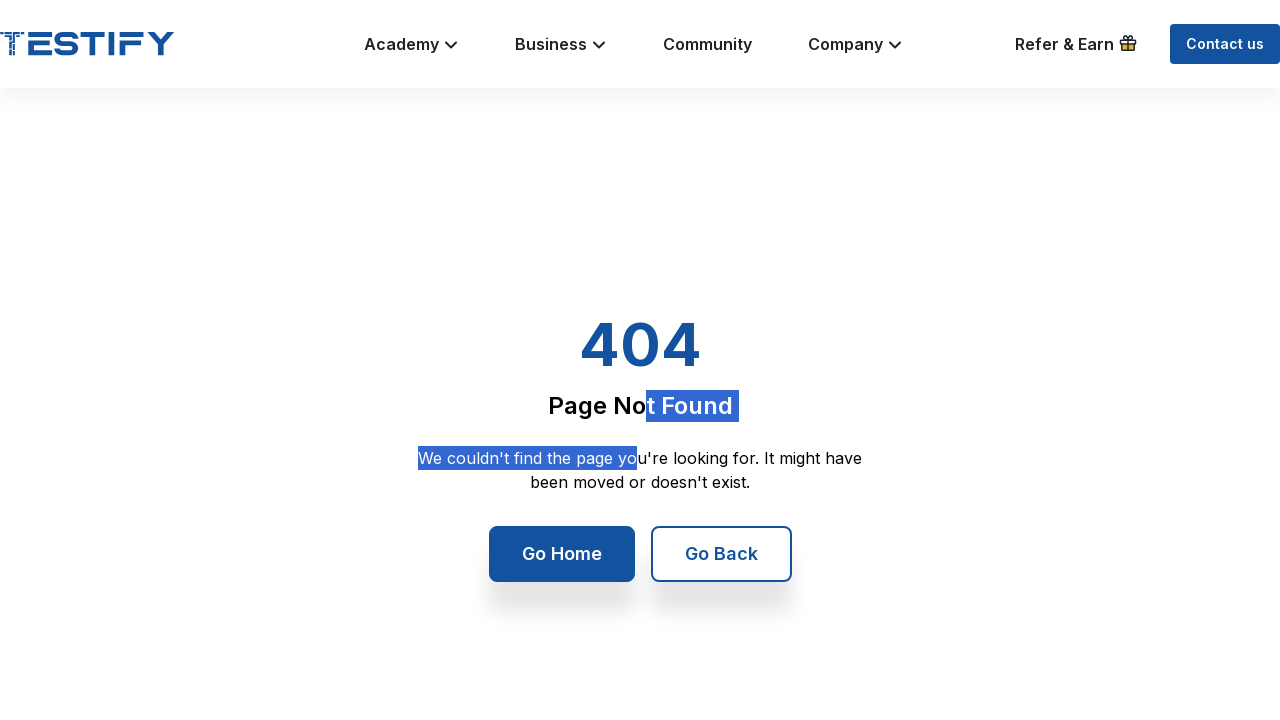

Waited 1 second for visual effects to settle
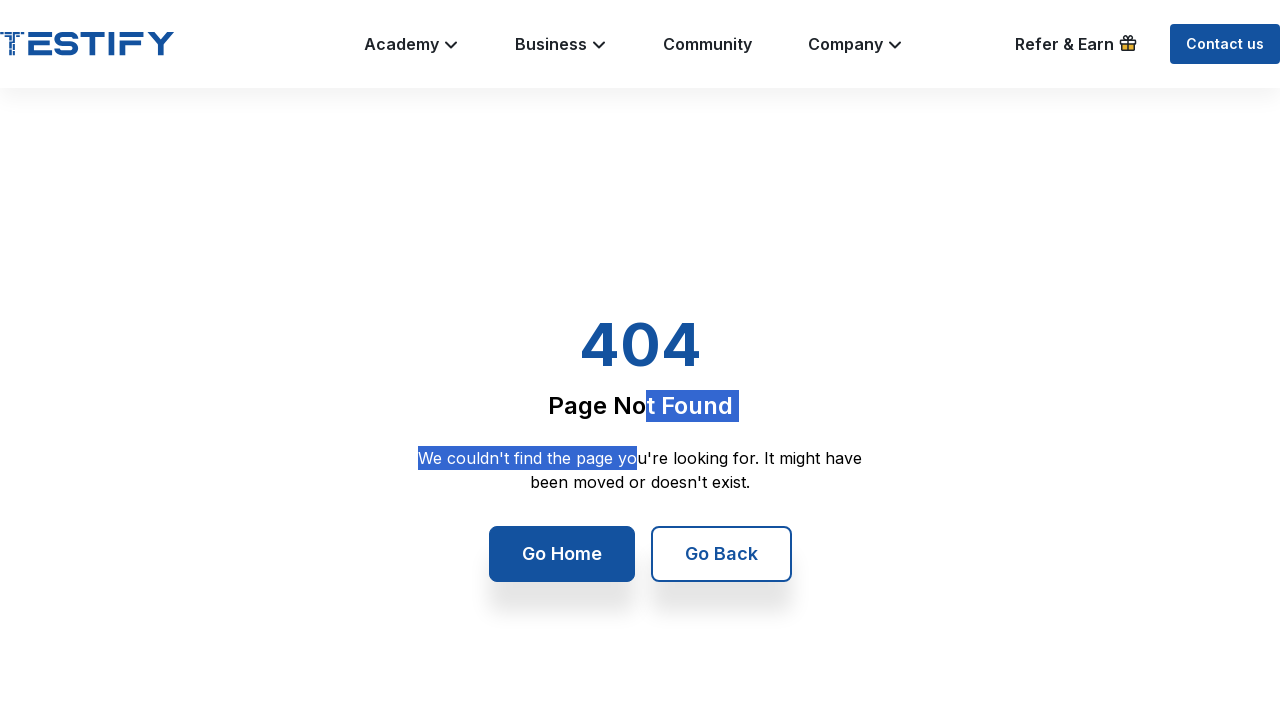

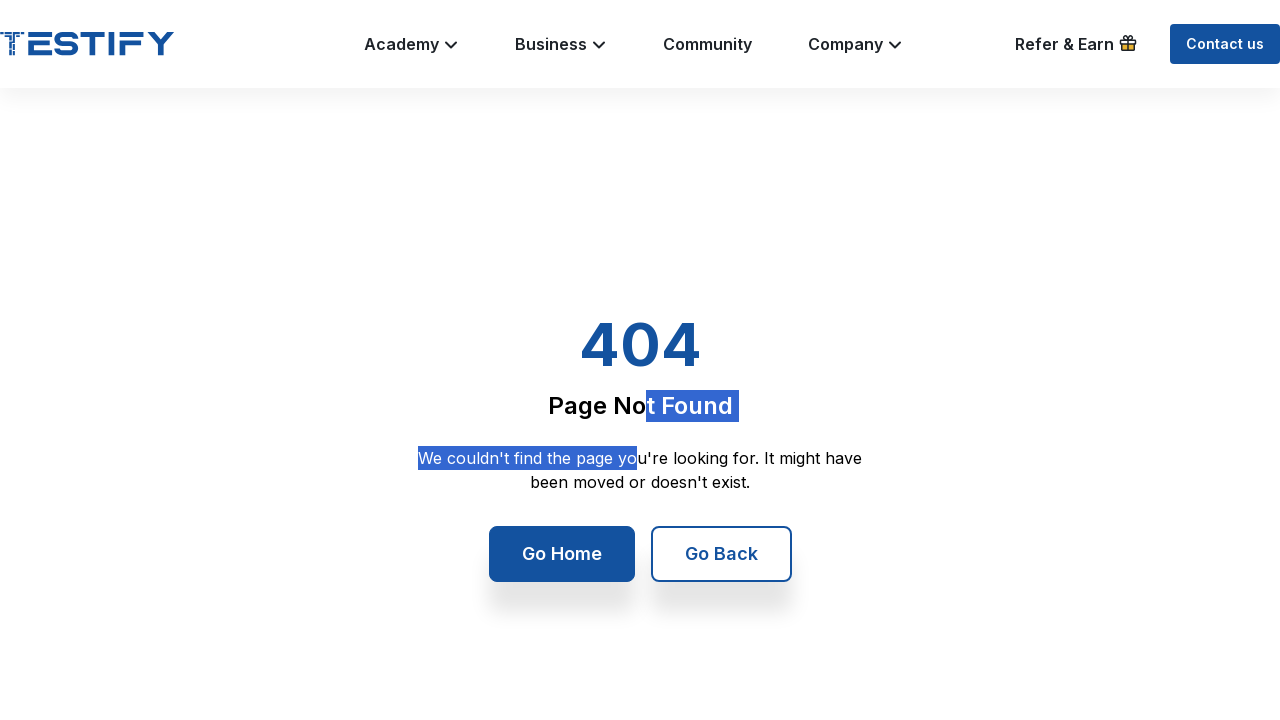